Navigates to SeleniumEasy website, maximizes the browser window, and verifies page properties like title, URL, and page source are accessible.

Starting URL: https://www.seleniumeasy.com/

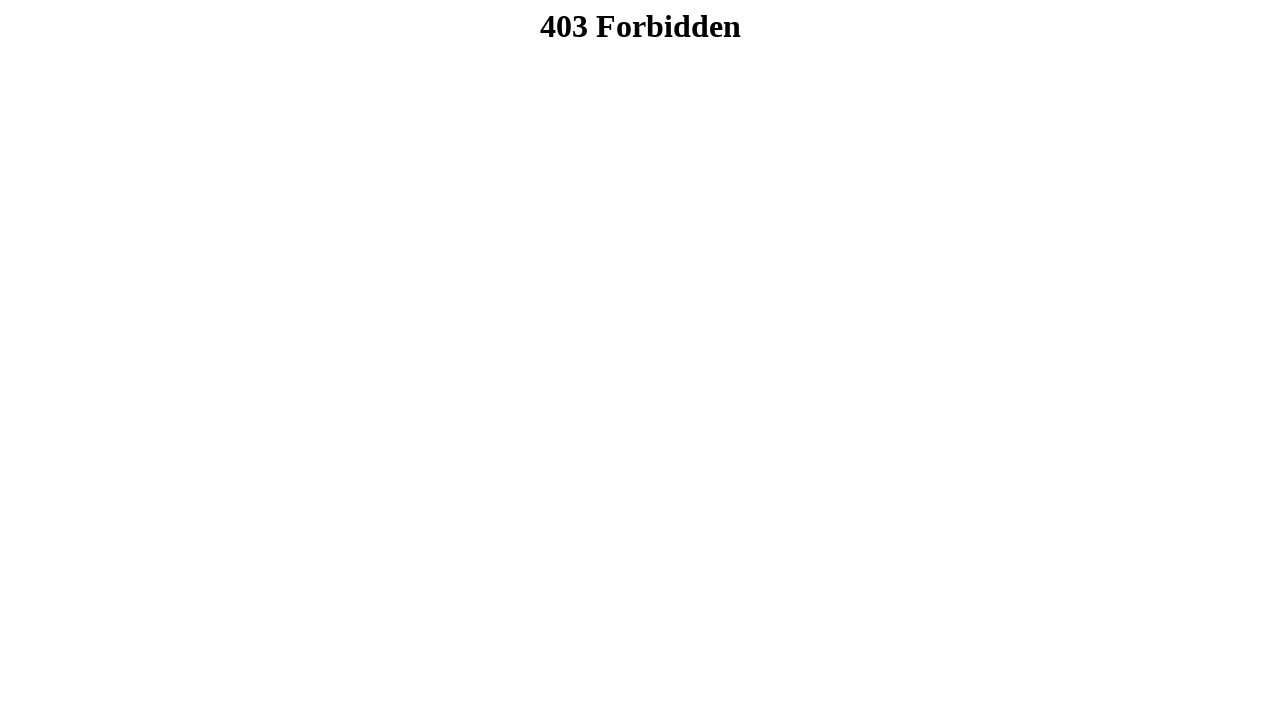

Set browser viewport to 1920x1080 to maximize window
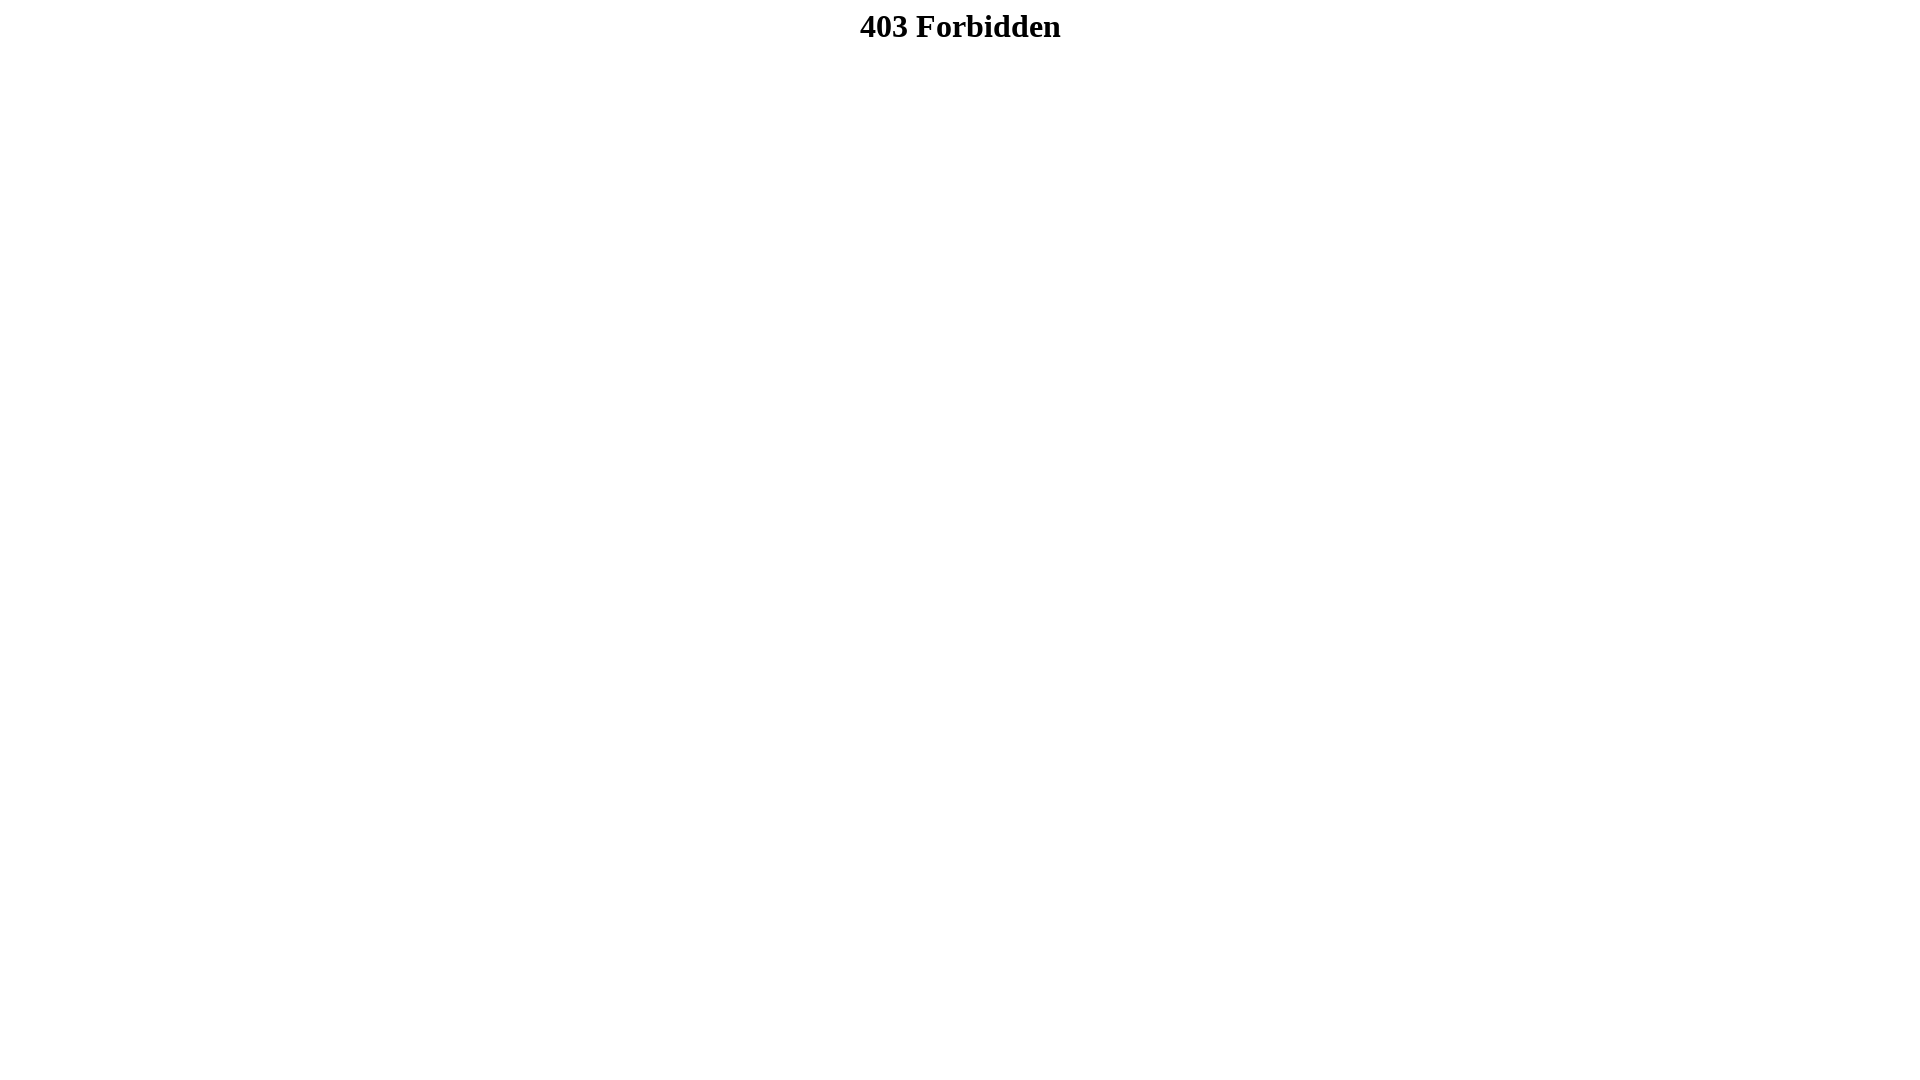

Retrieved page title: 403 Forbidden
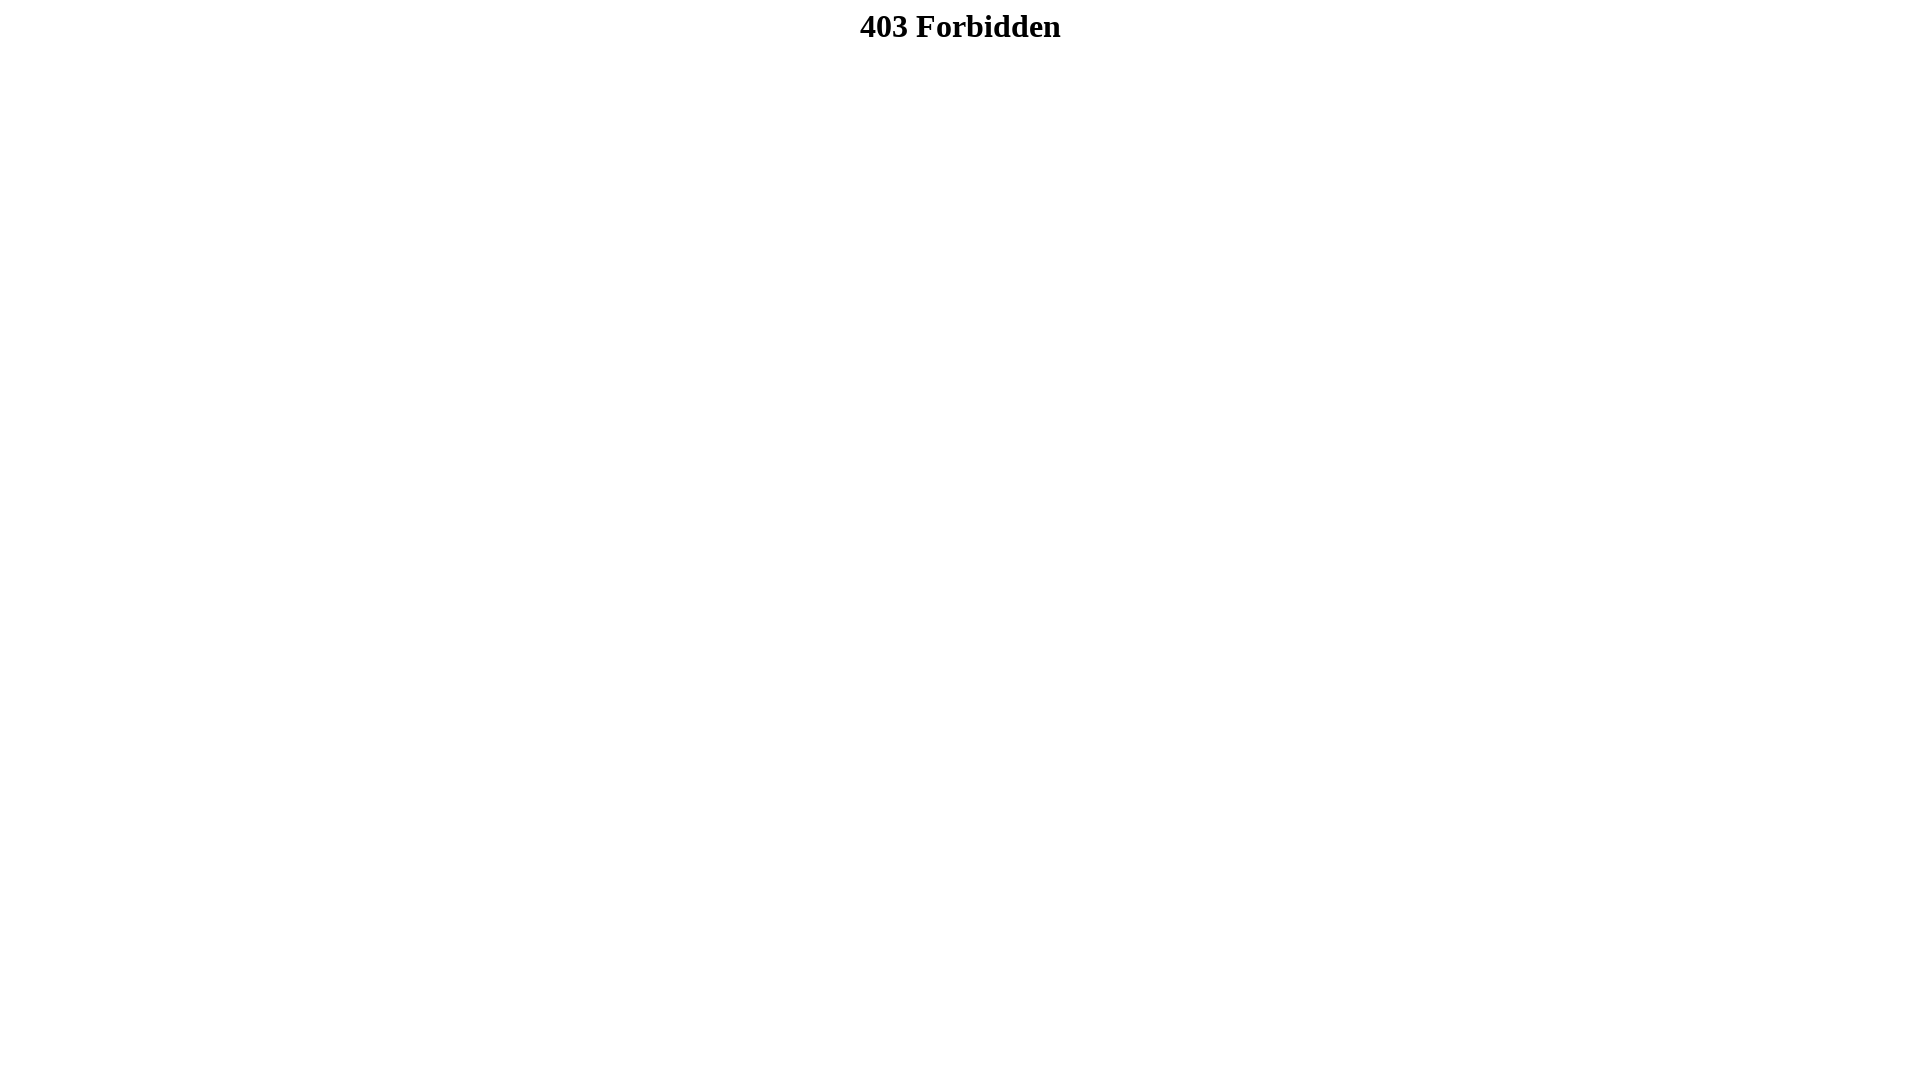

Retrieved current URL: https://www.seleniumeasy.com/lander
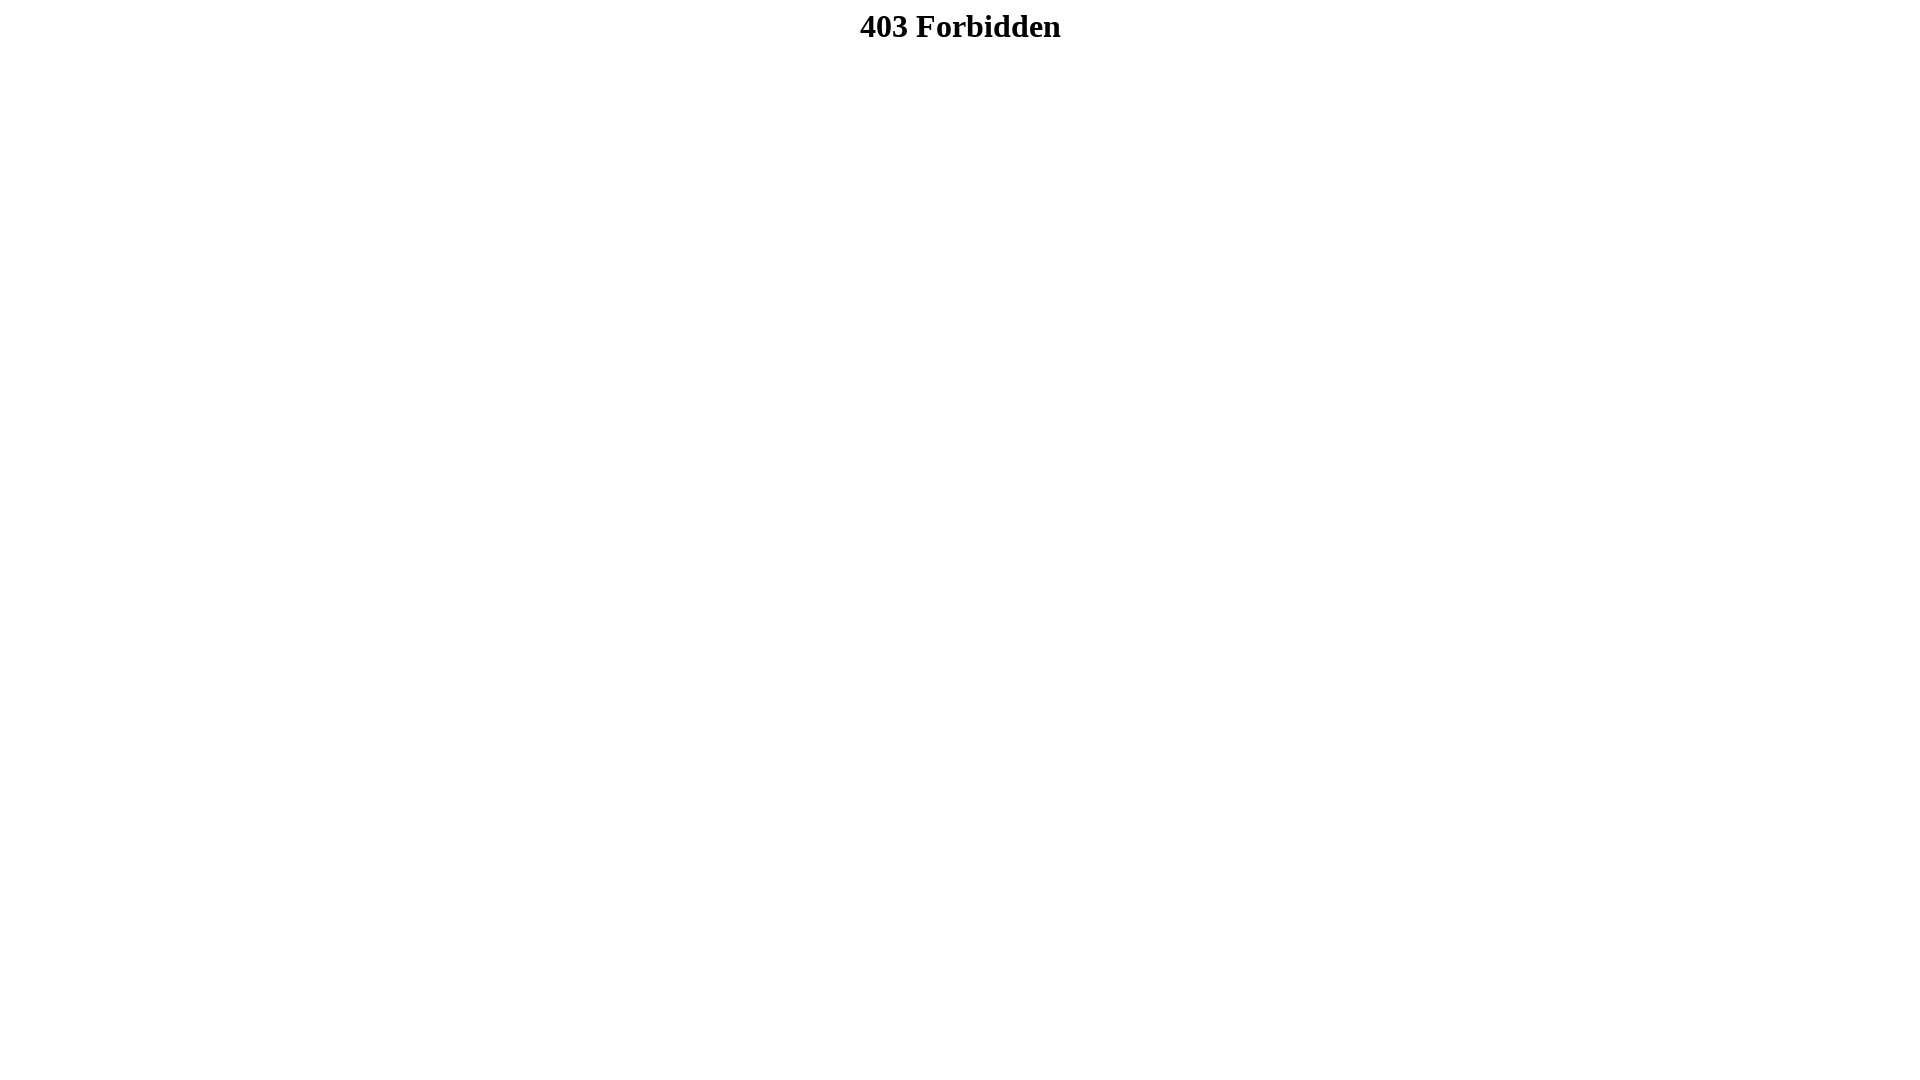

Retrieved page source with length 117 characters
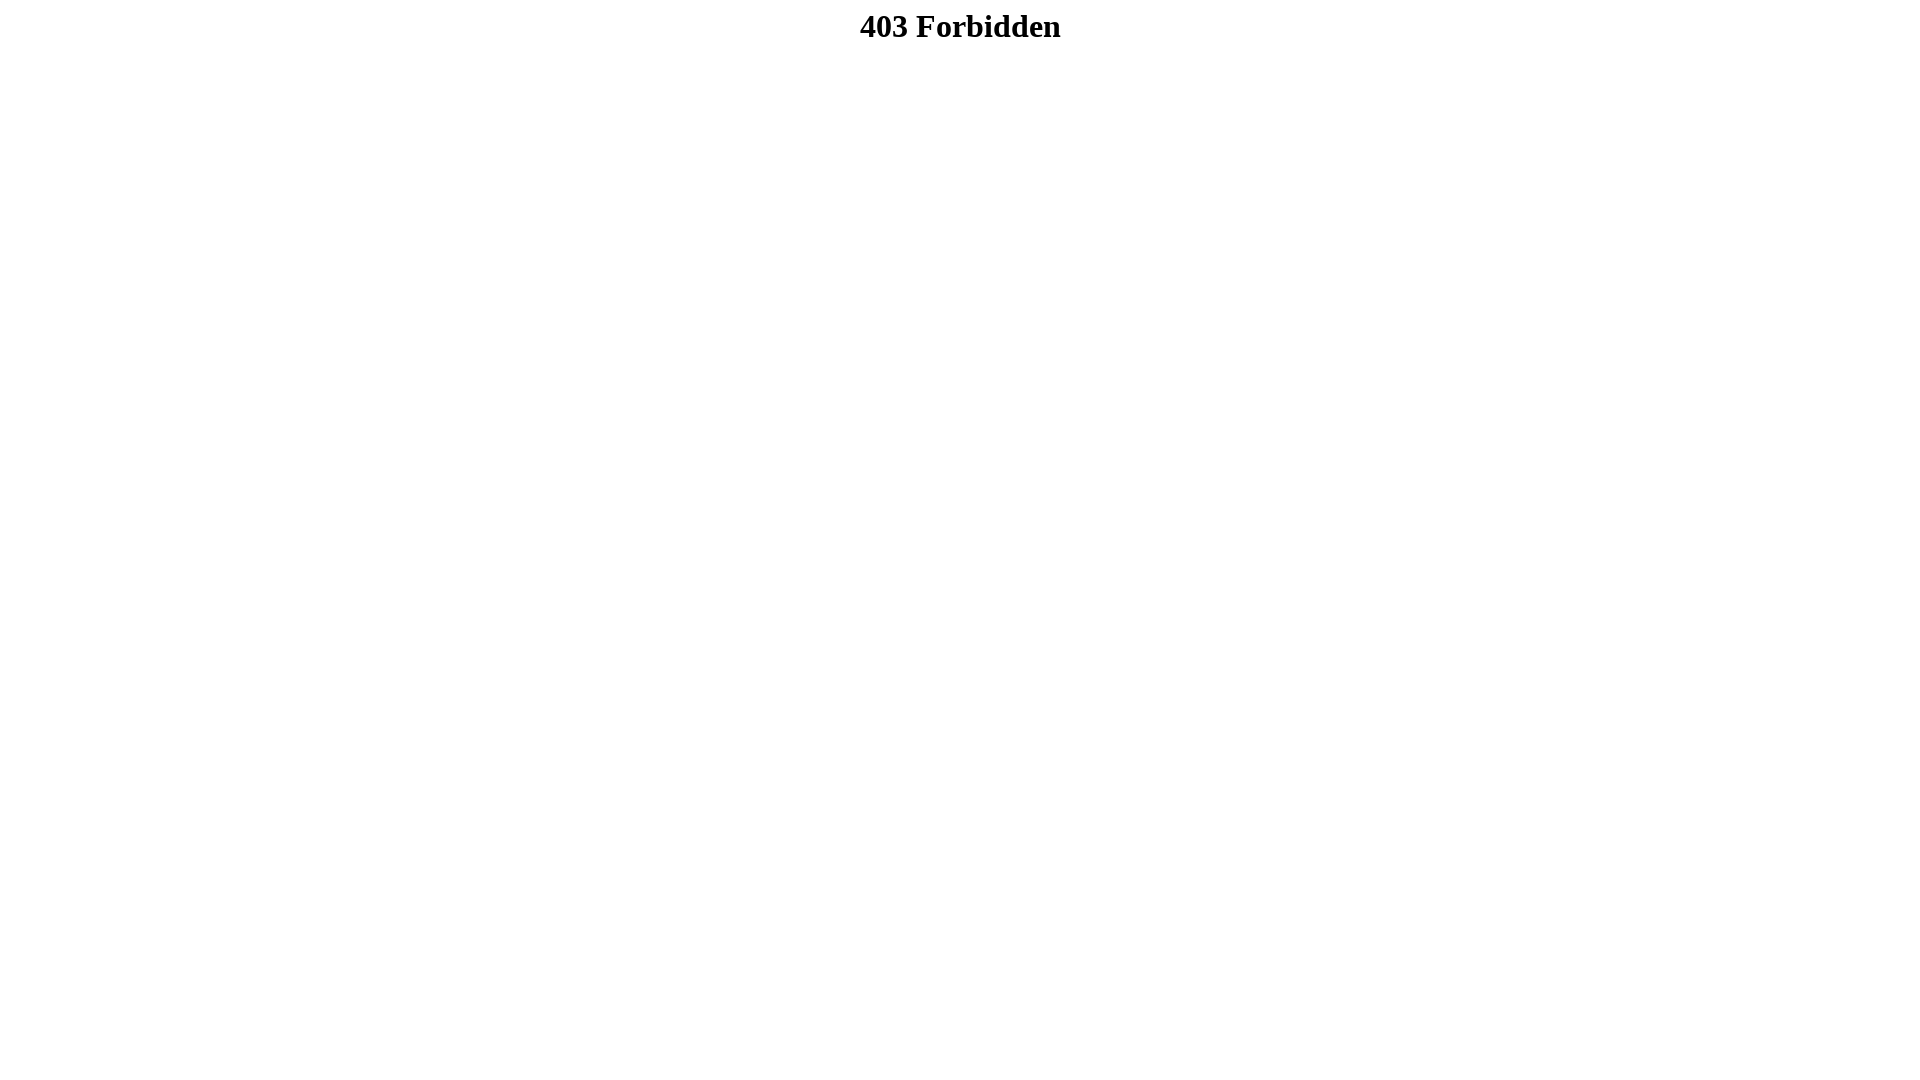

Waited for page to reach domcontentloaded state
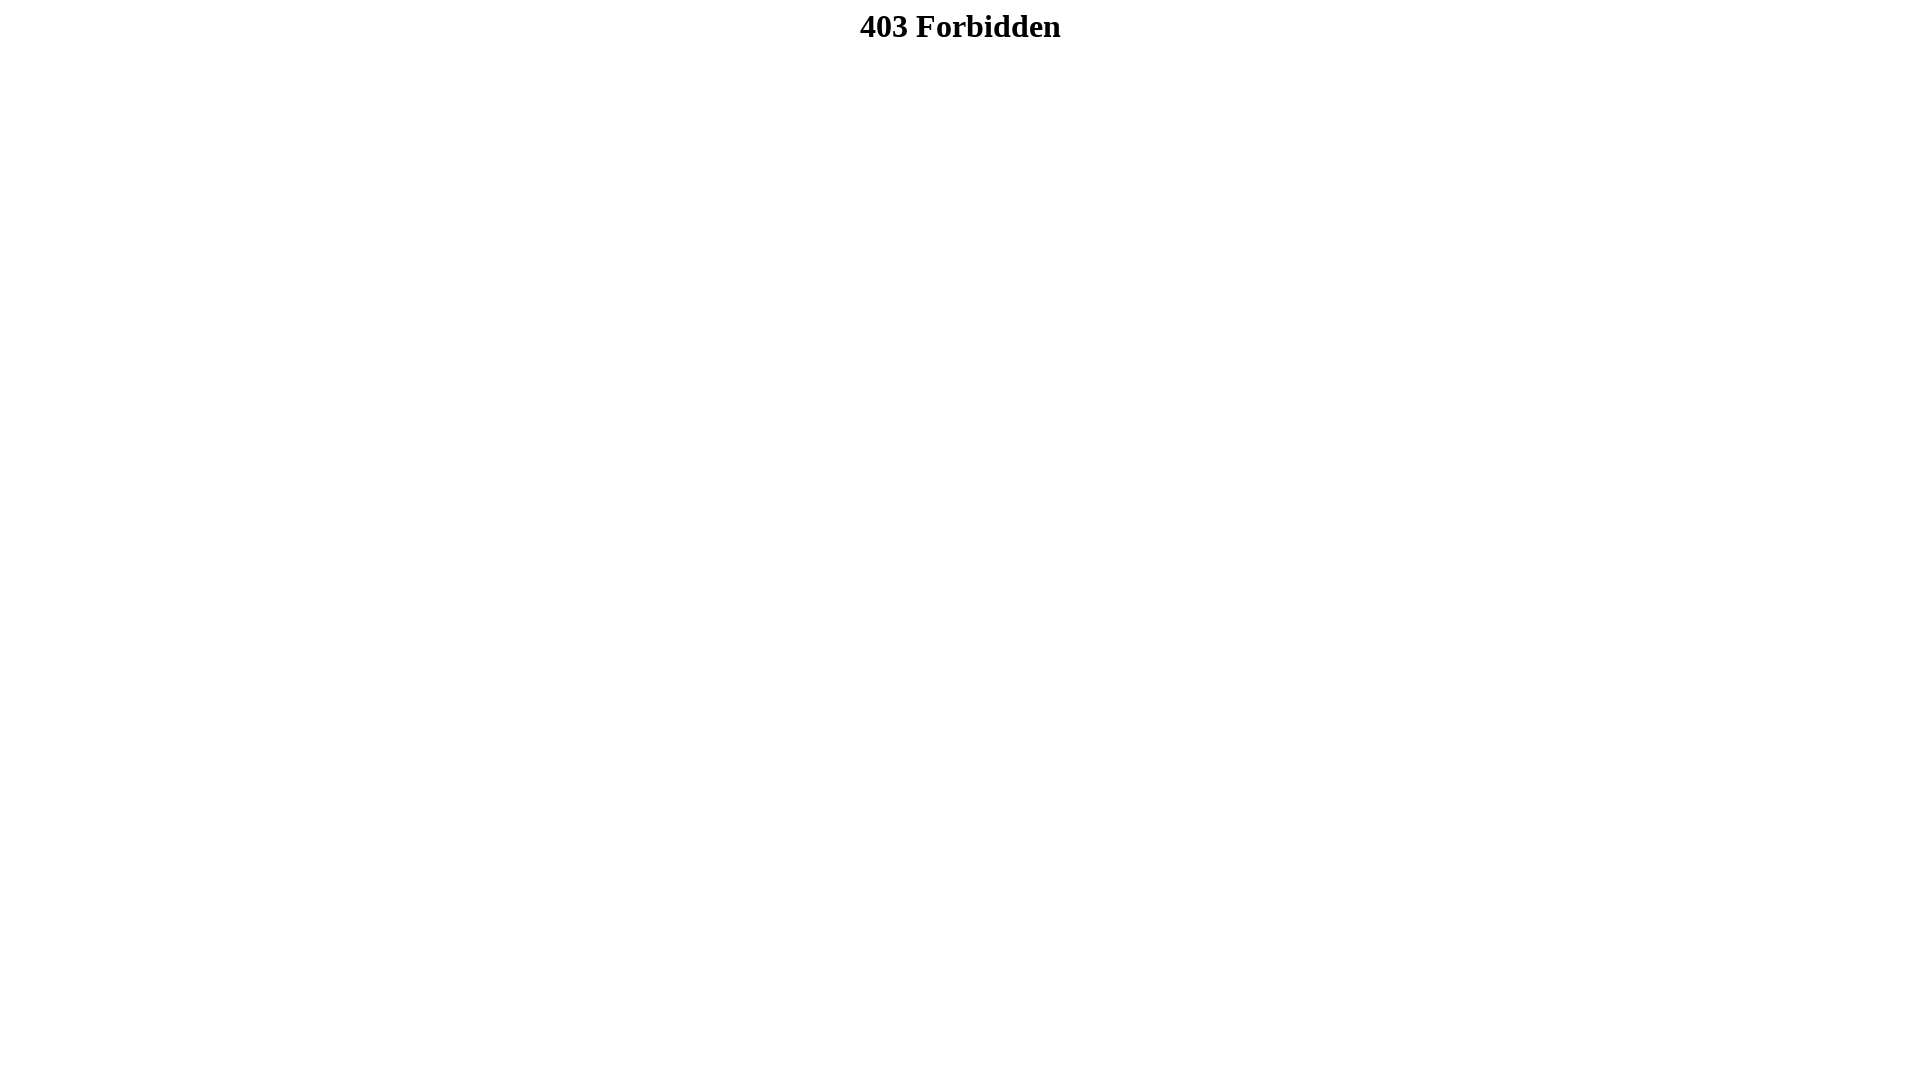

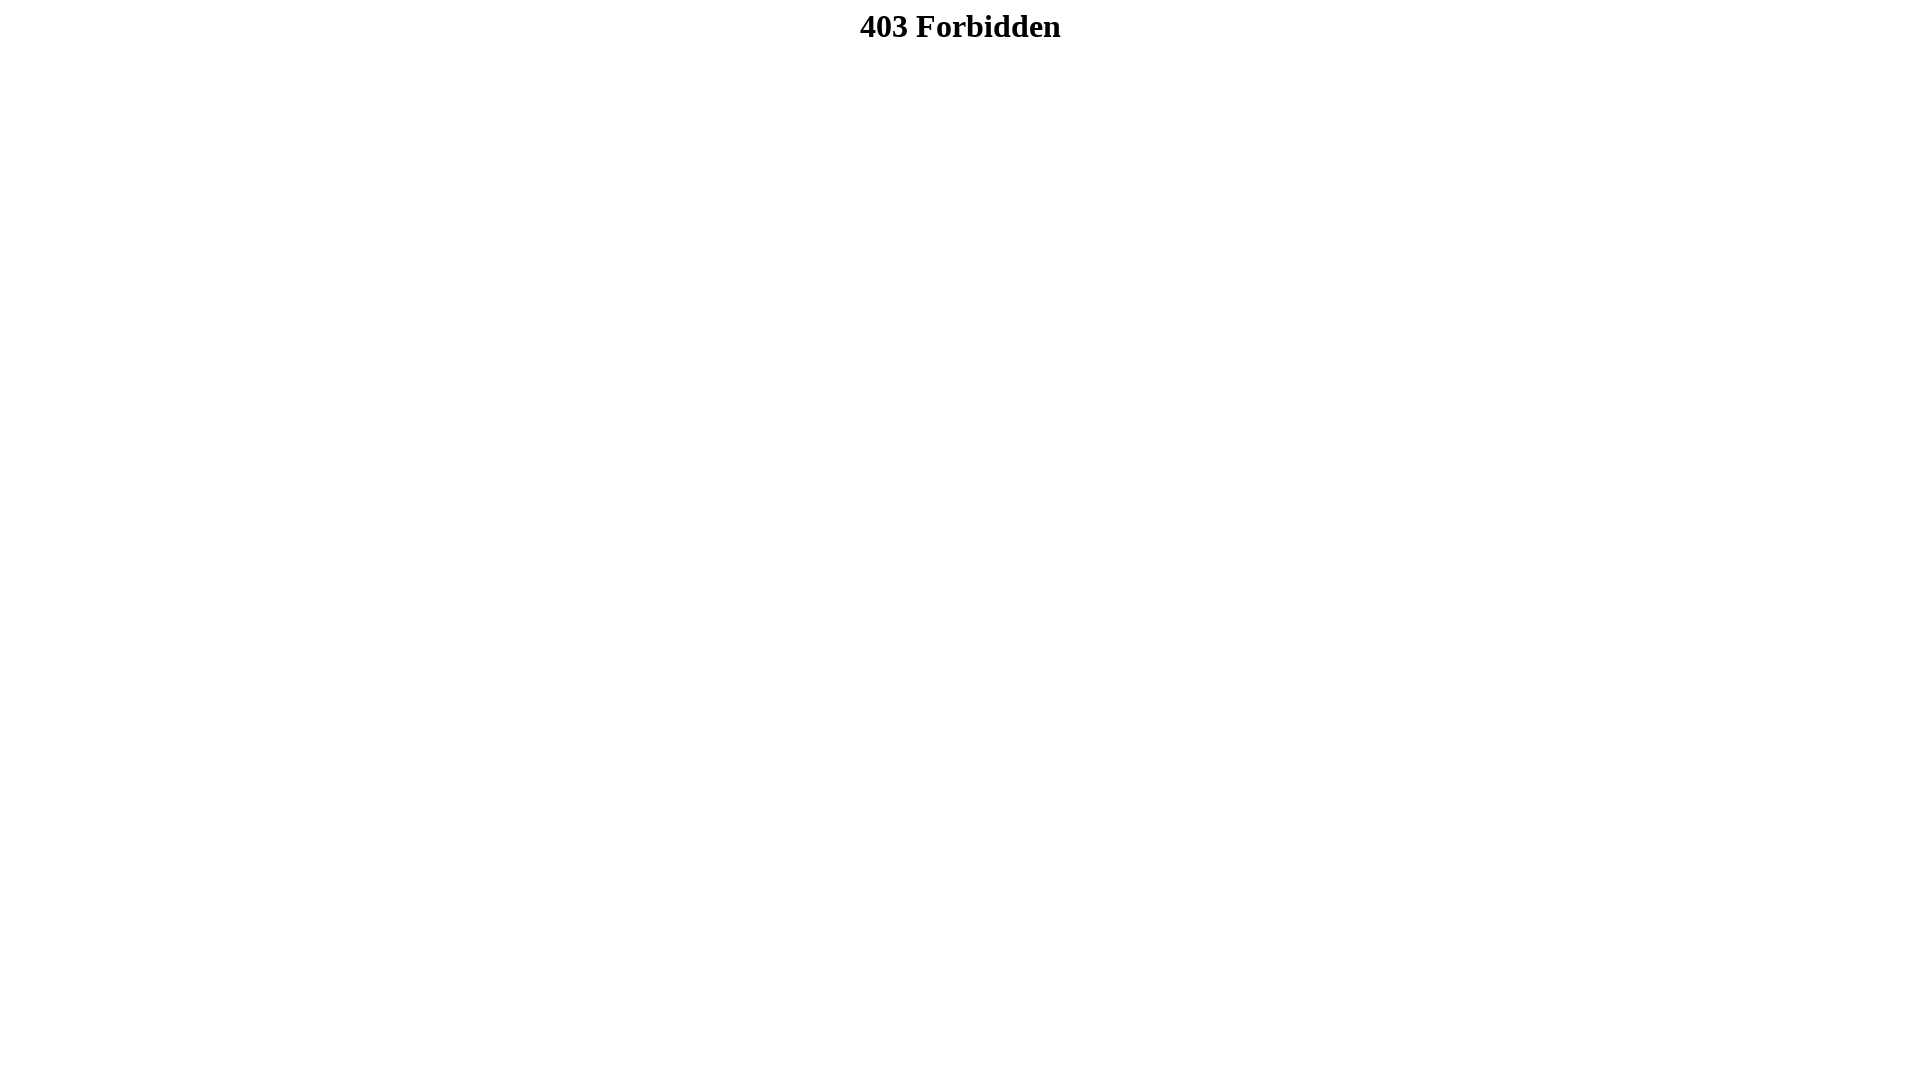